Navigates to the registration page by clicking the registration link and verifies the URL changes correctly

Starting URL: https://qa.koel.app/

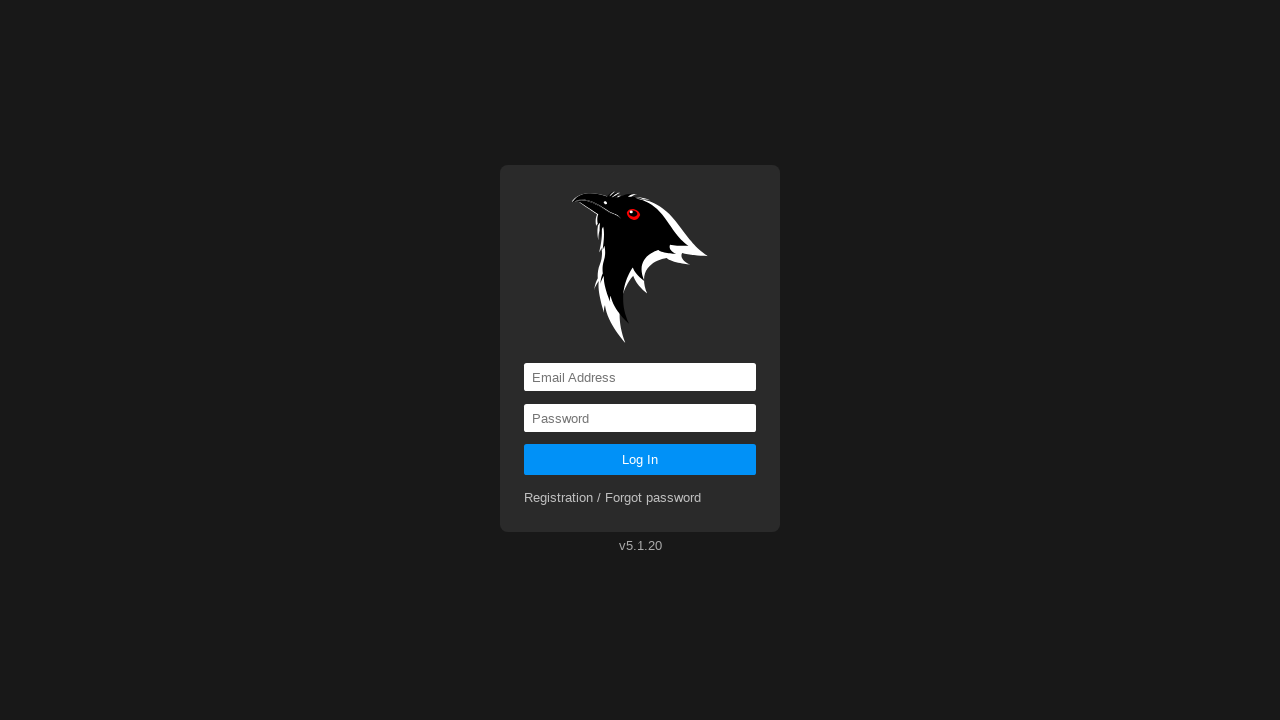

Clicked on the registration link at (613, 498) on a[href='registration']
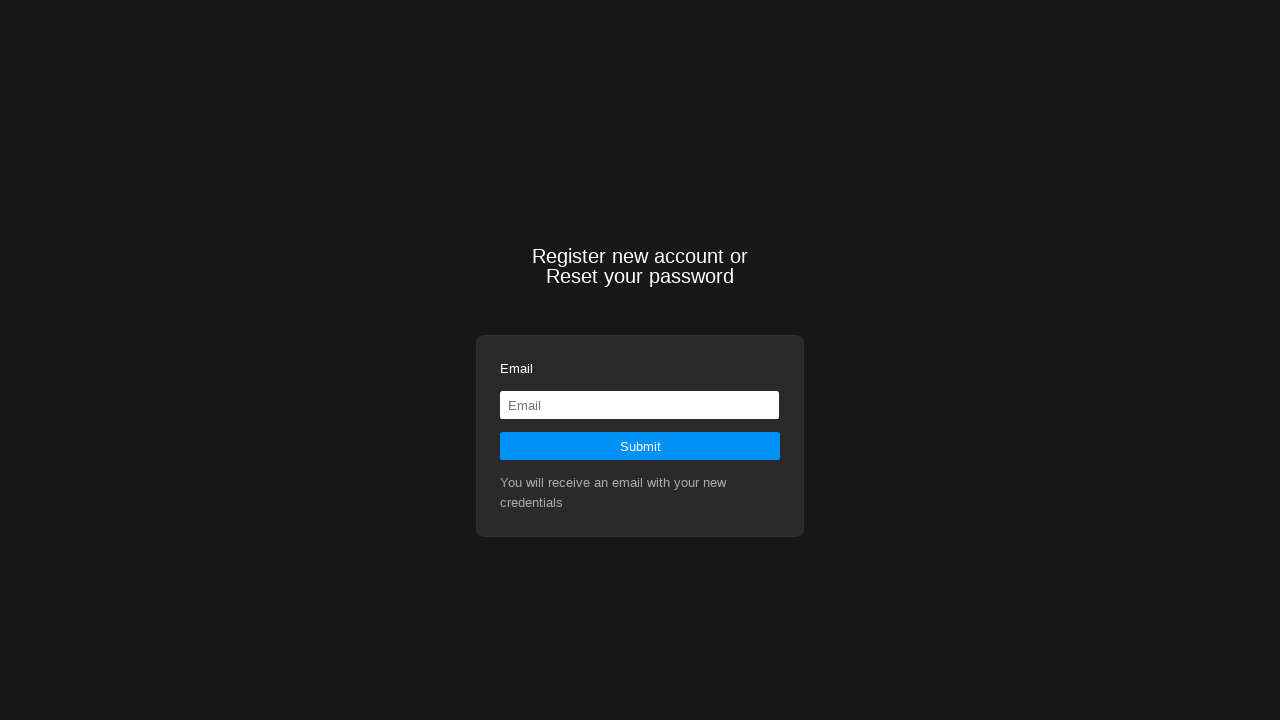

Waited for navigation to registration page and verified URL changed to https://qa.koel.app/registration
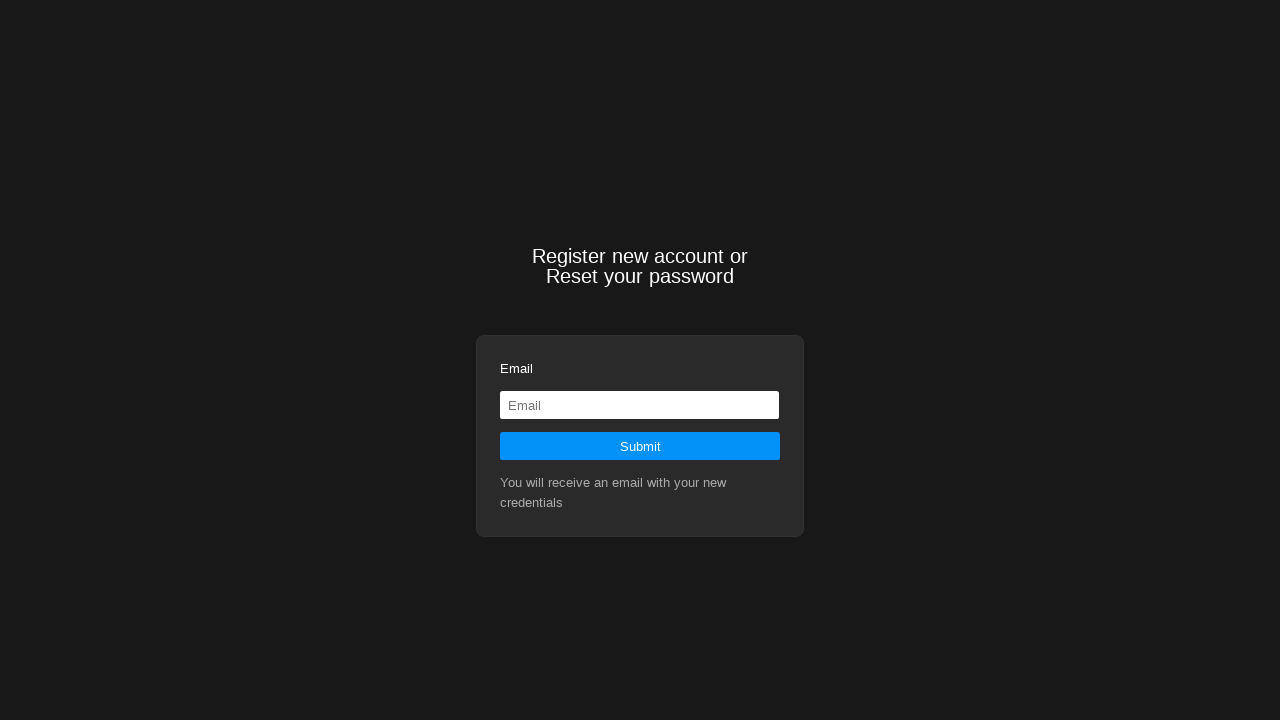

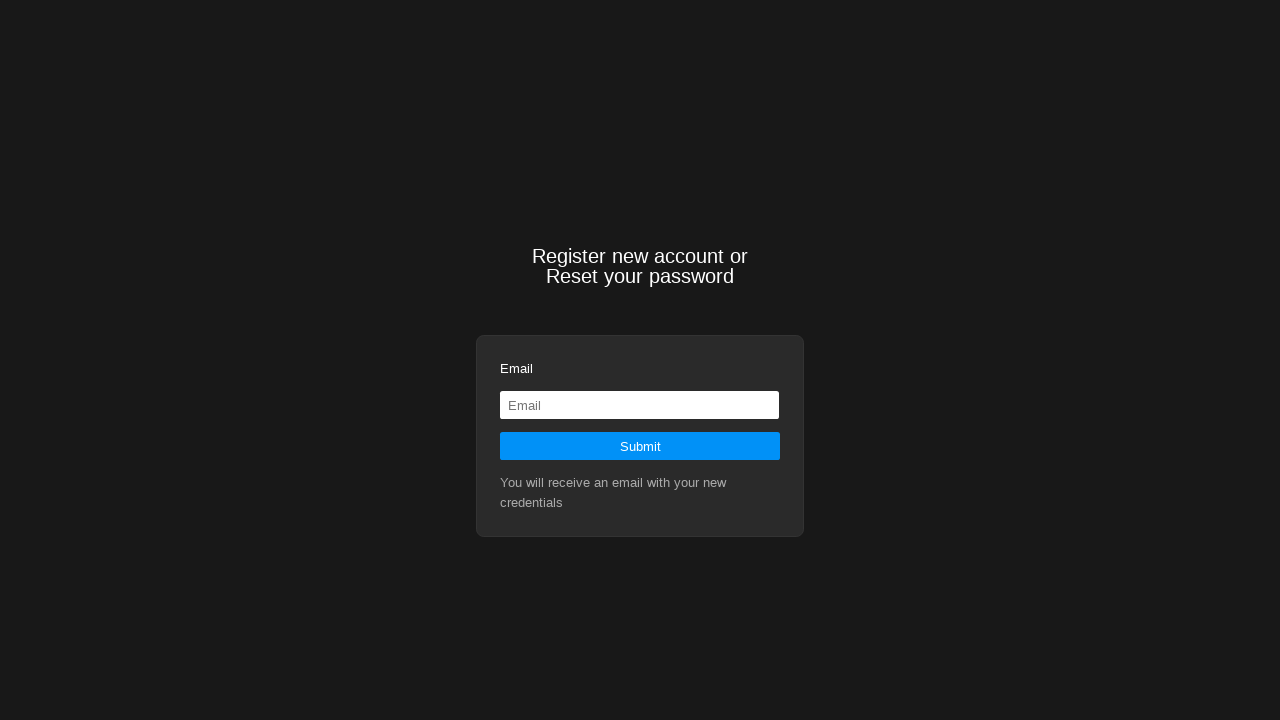